Tests browser window/tab switching functionality by clicking a button that opens a new tab, switching to the new tab, and then switching back to the original window.

Starting URL: https://formy-project.herokuapp.com/switch-window

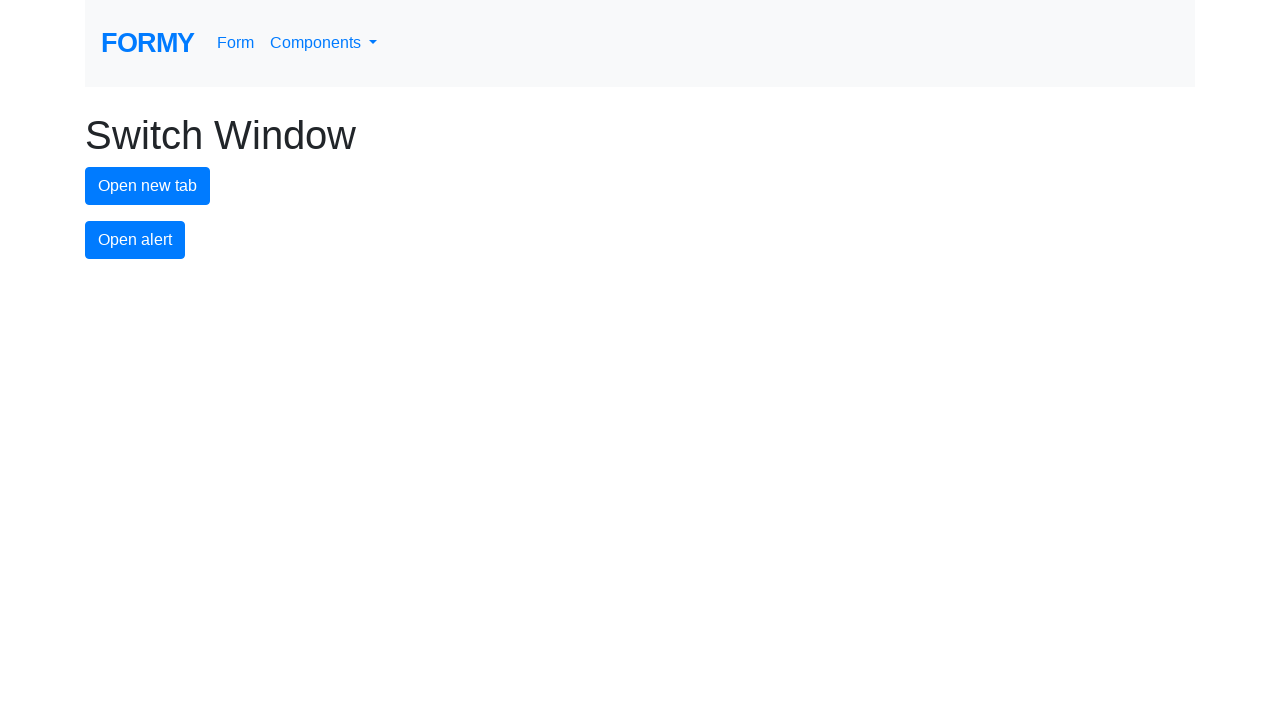

Stored reference to original page
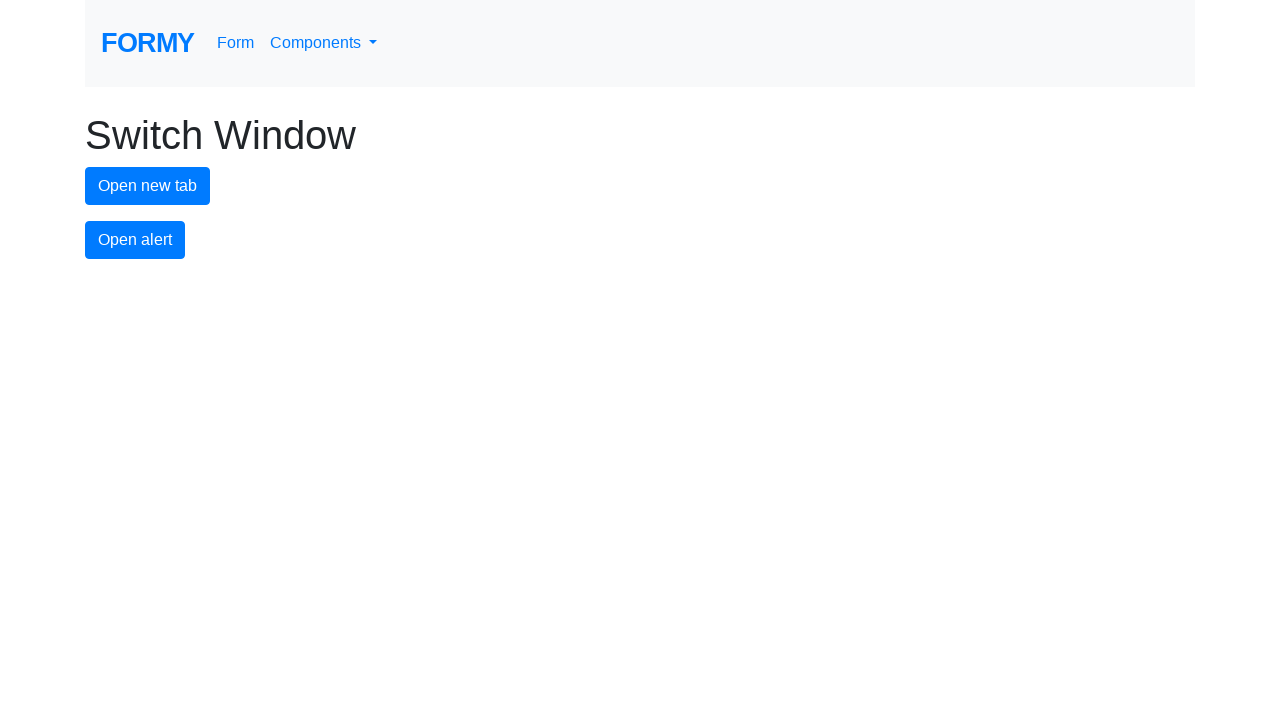

Clicked button to open new tab at (148, 186) on #new-tab-button
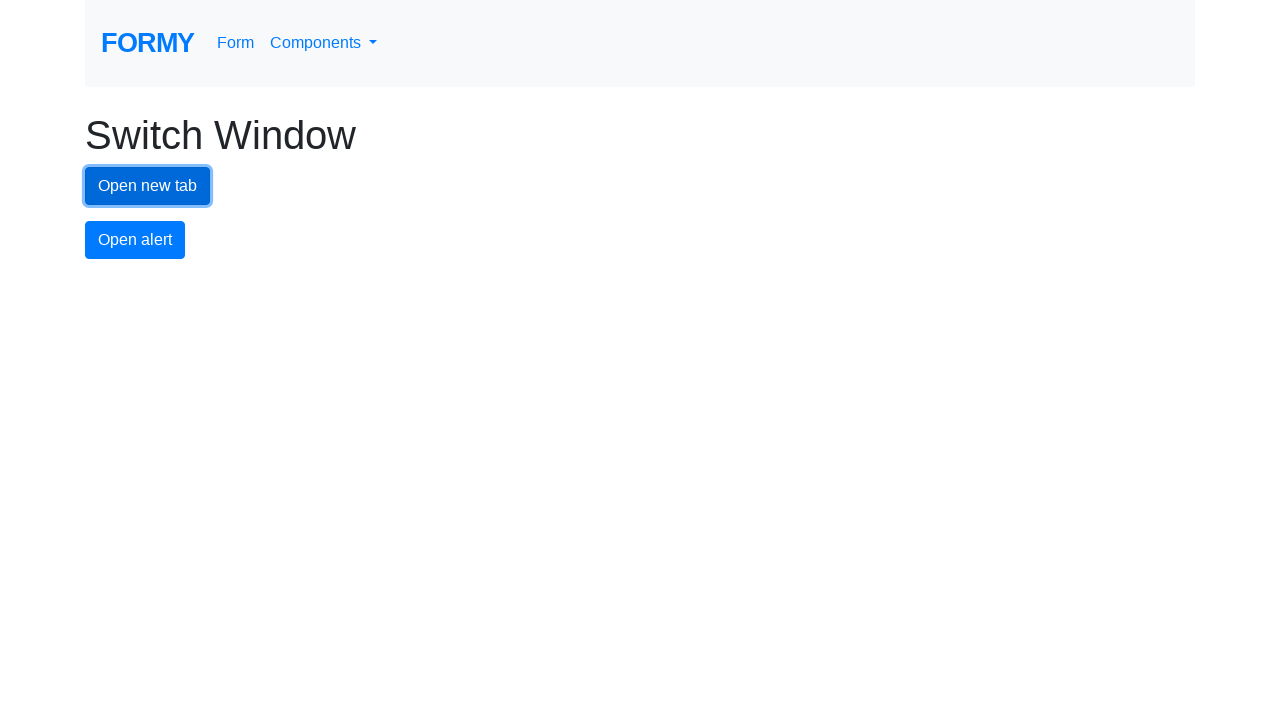

Waiting for new page/tab to open and clicked button again at (148, 186) on #new-tab-button
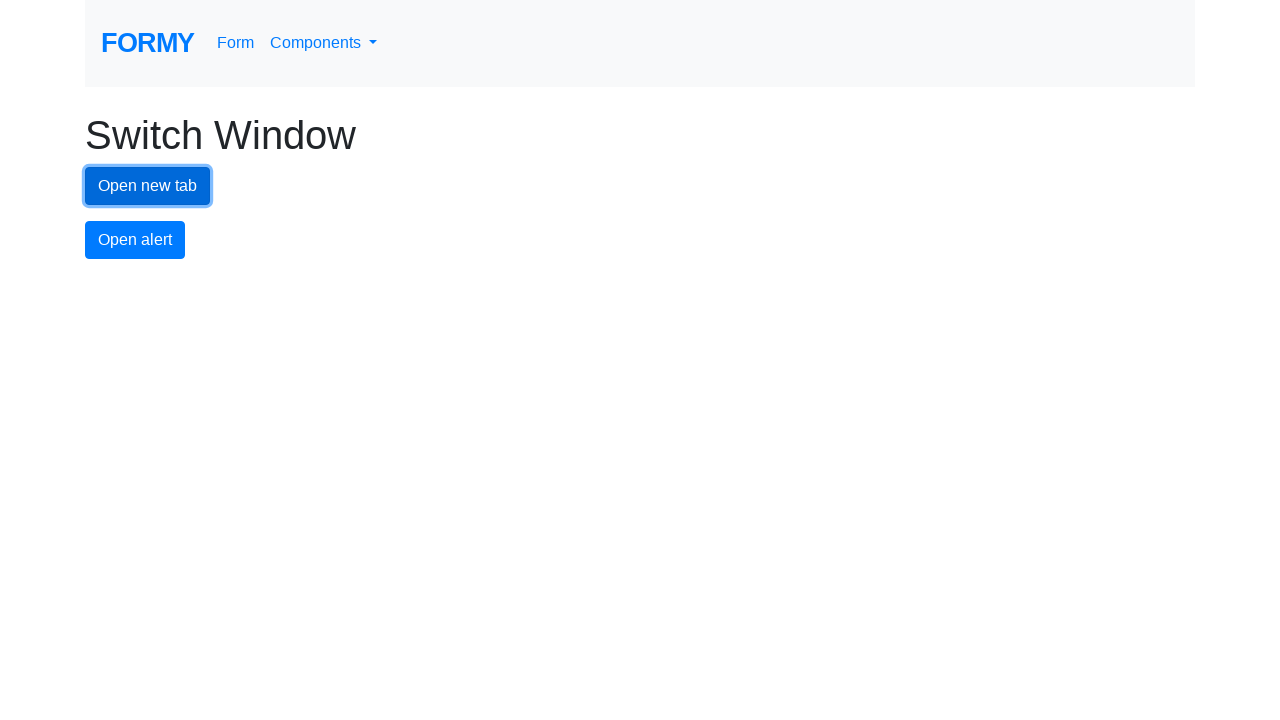

New tab/page opened successfully
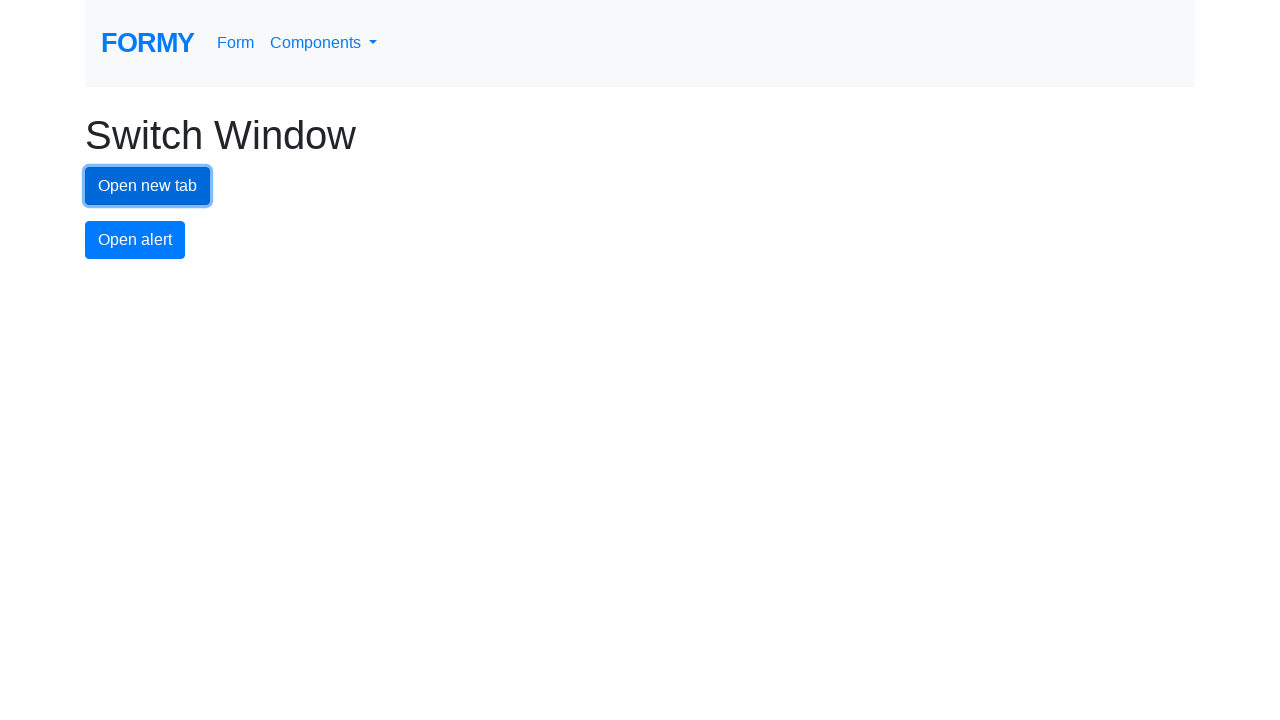

New page loaded completely
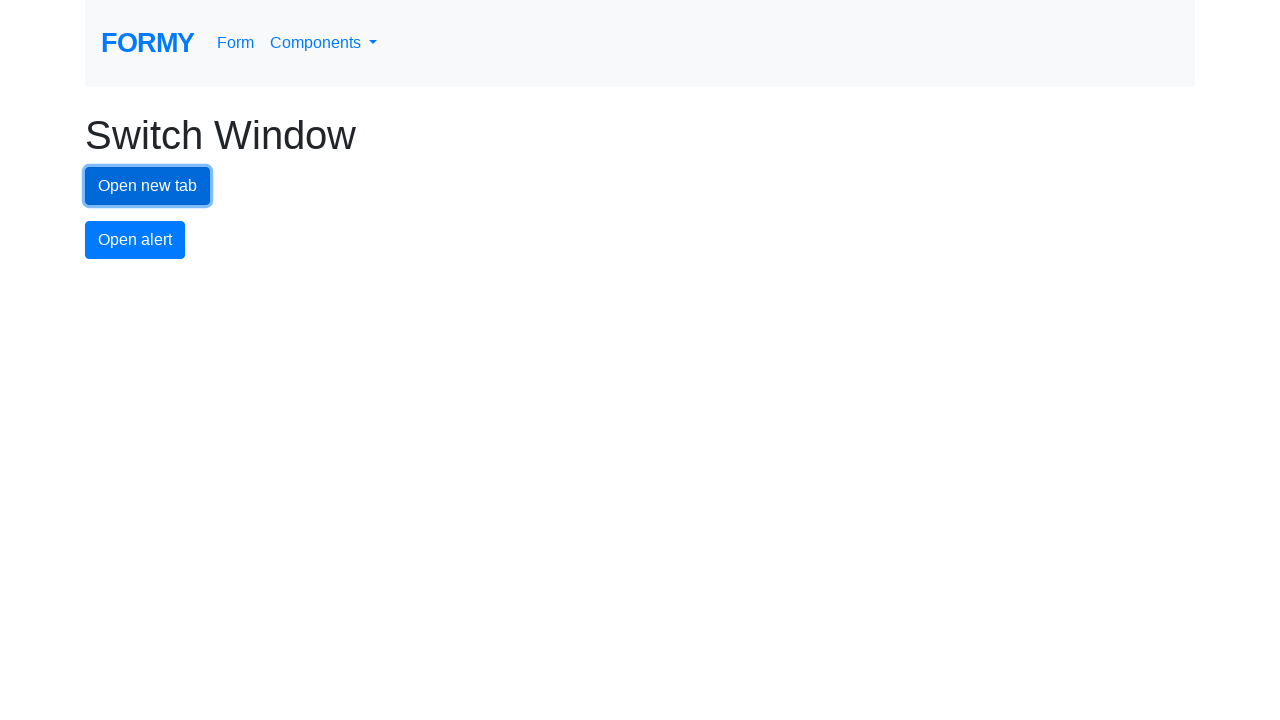

Switched focus back to original page
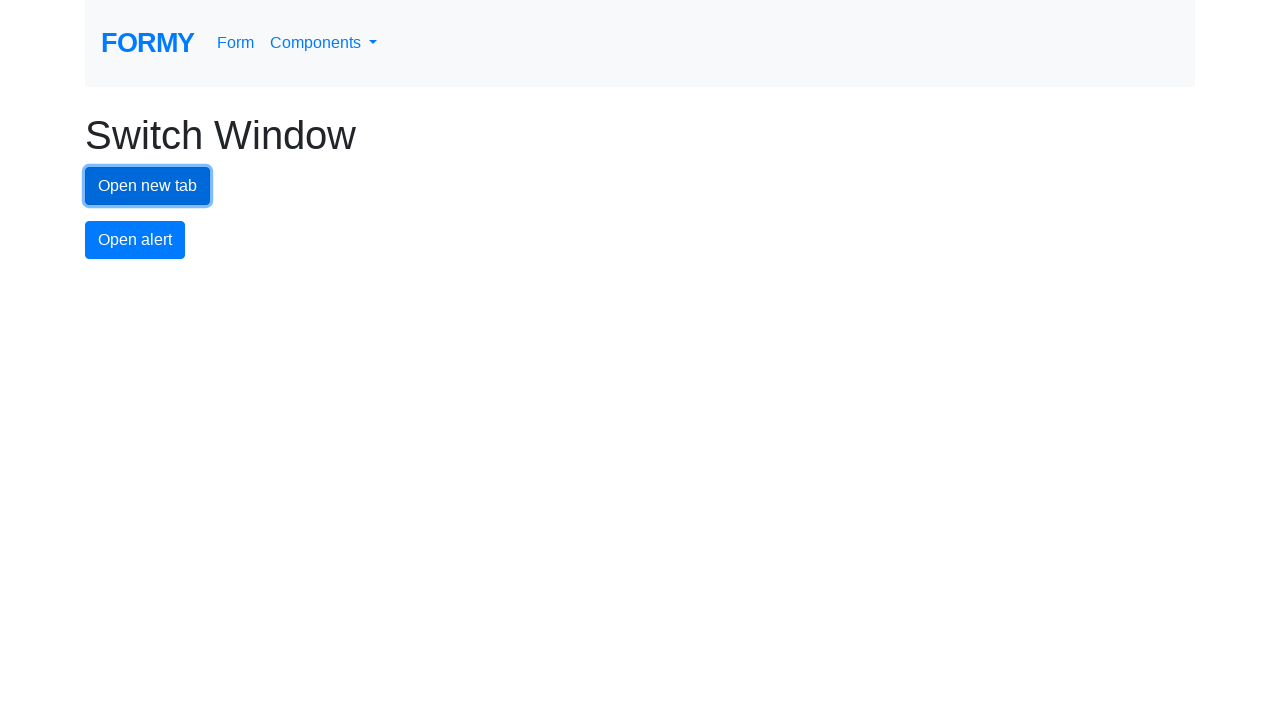

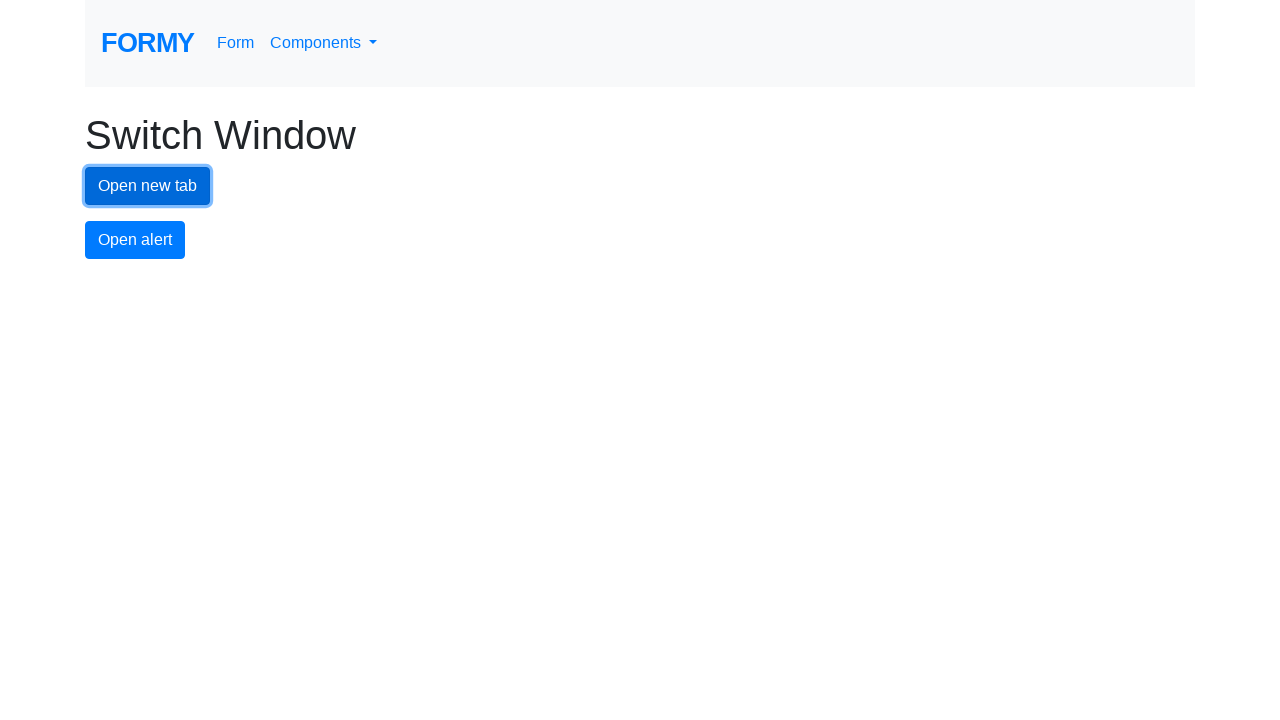